Tests the Erail train search functionality by entering source station (MAS) and destination station (MDU), unchecking the sort by date option, and verifying that the train results table loads with data.

Starting URL: https://erail.in/

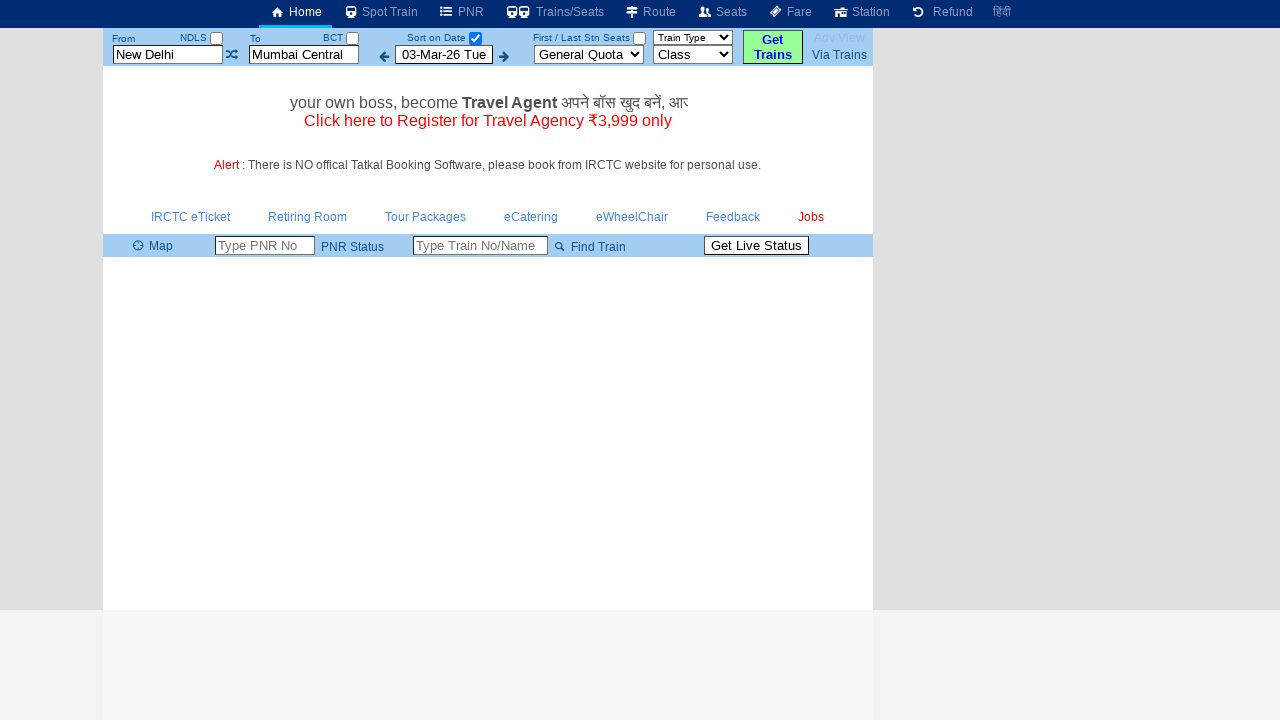

Cleared the 'From' station field on #txtStationFrom
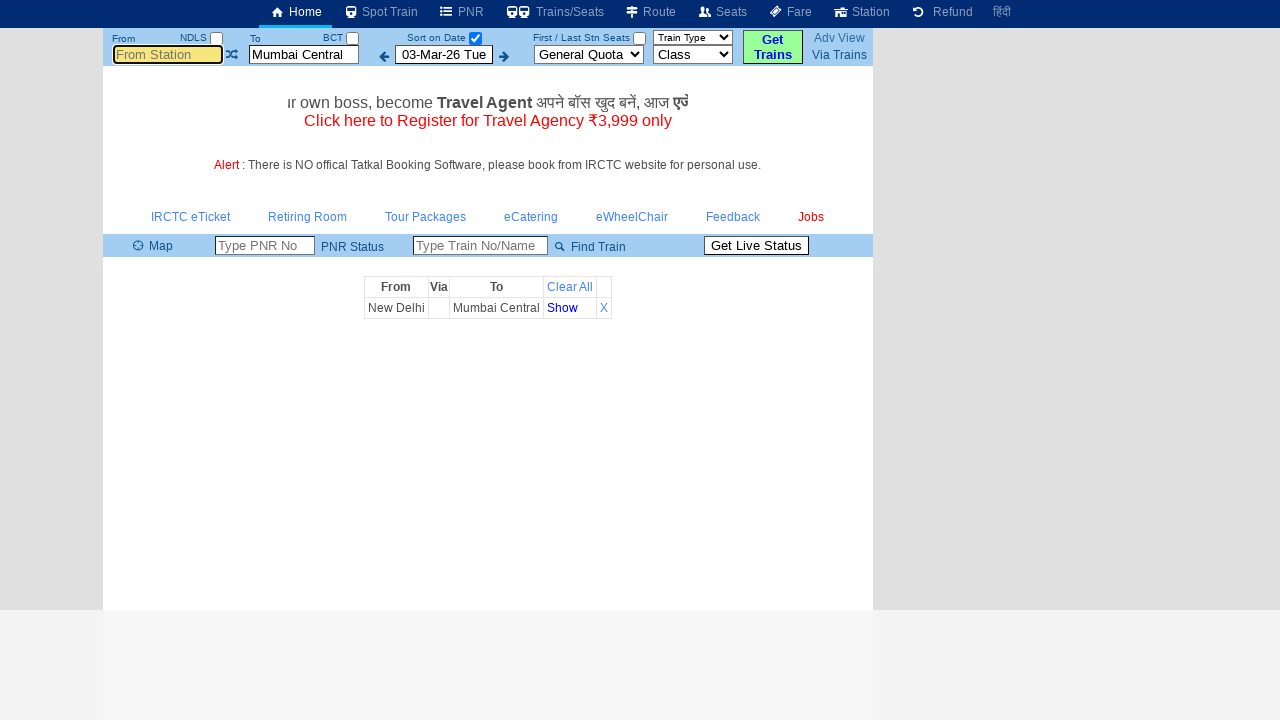

Filled 'From' station field with 'MAS' on #txtStationFrom
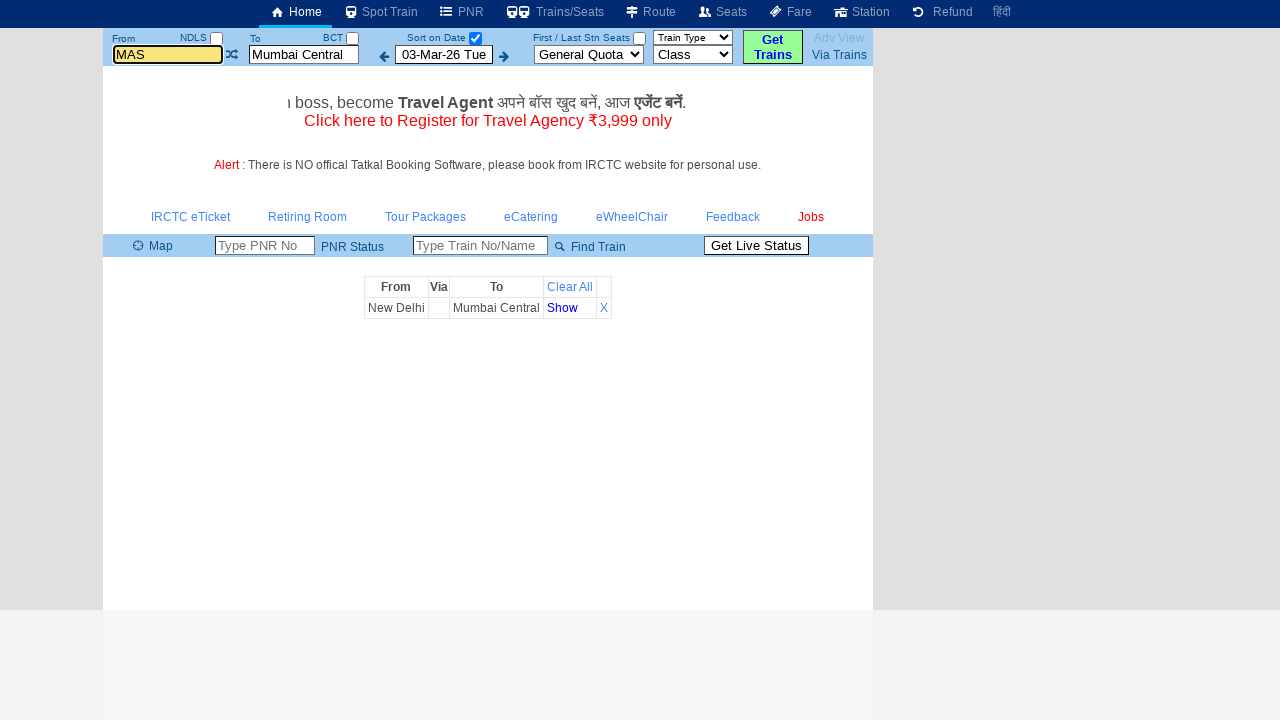

Pressed Enter to confirm 'From' station selection on #txtStationFrom
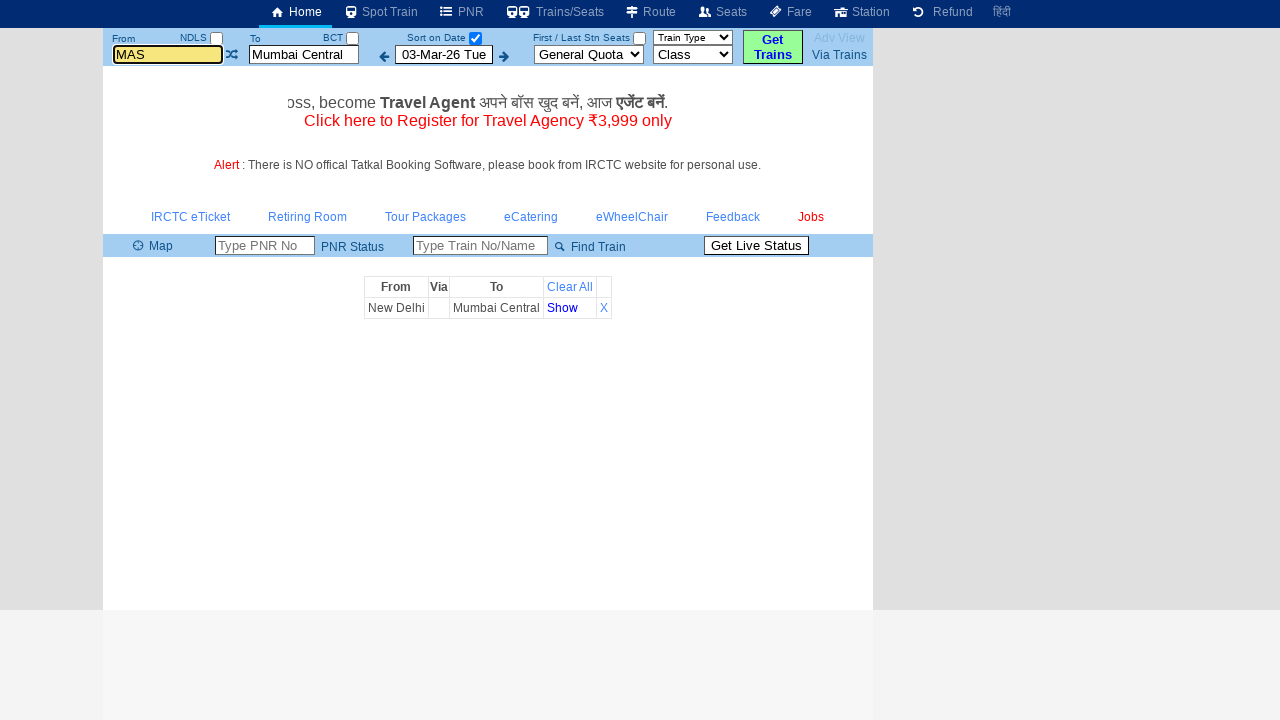

Waited 500ms for autocomplete to process 'From' station
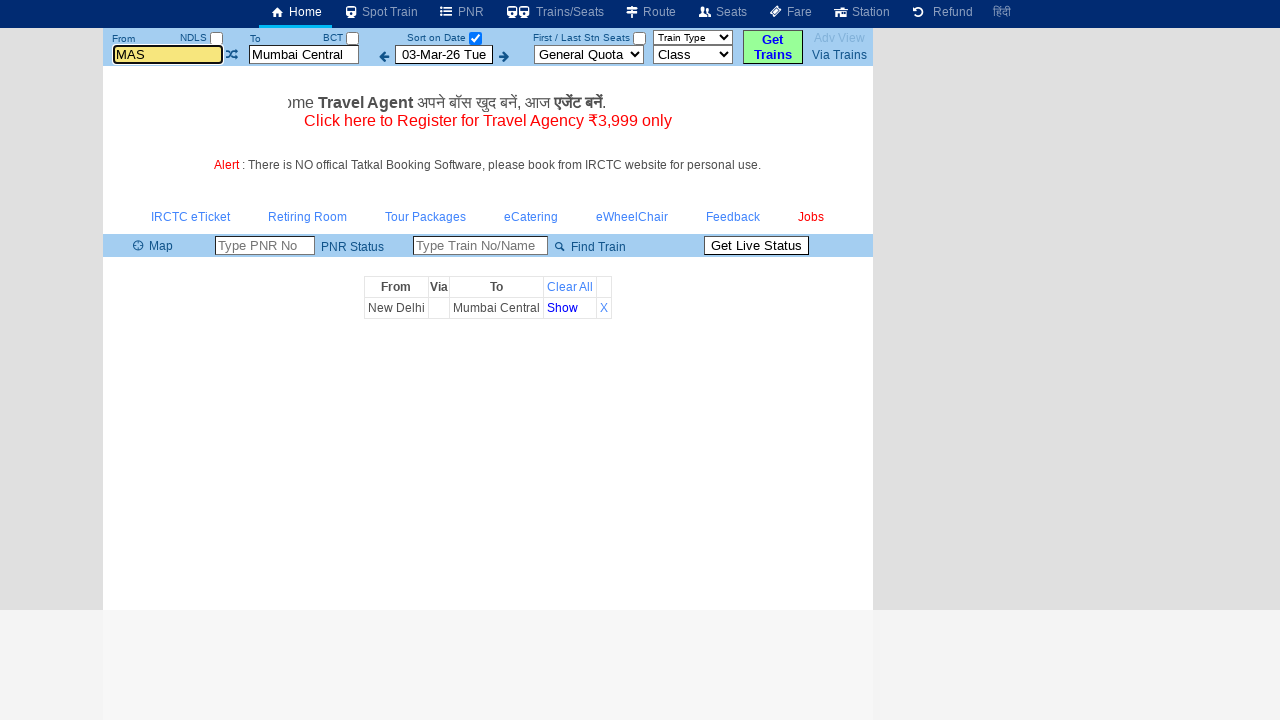

Cleared the 'To' station field on #txtStationTo
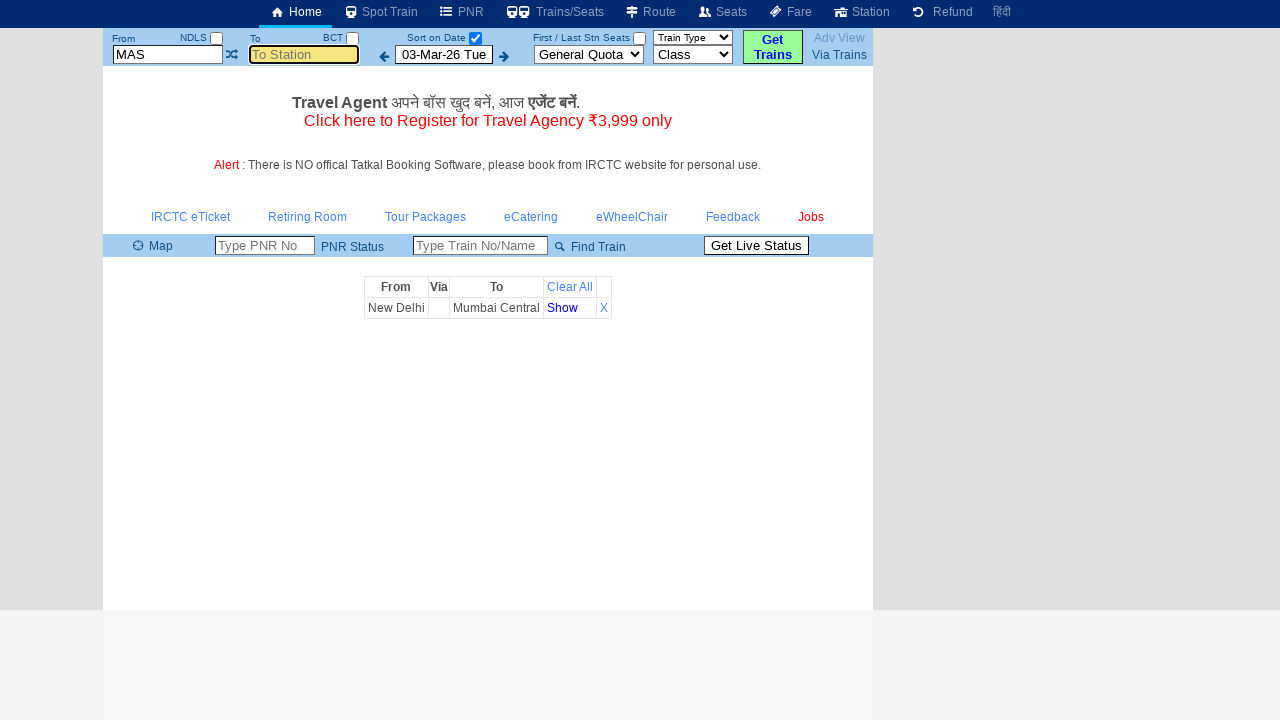

Filled 'To' station field with 'MDU' on #txtStationTo
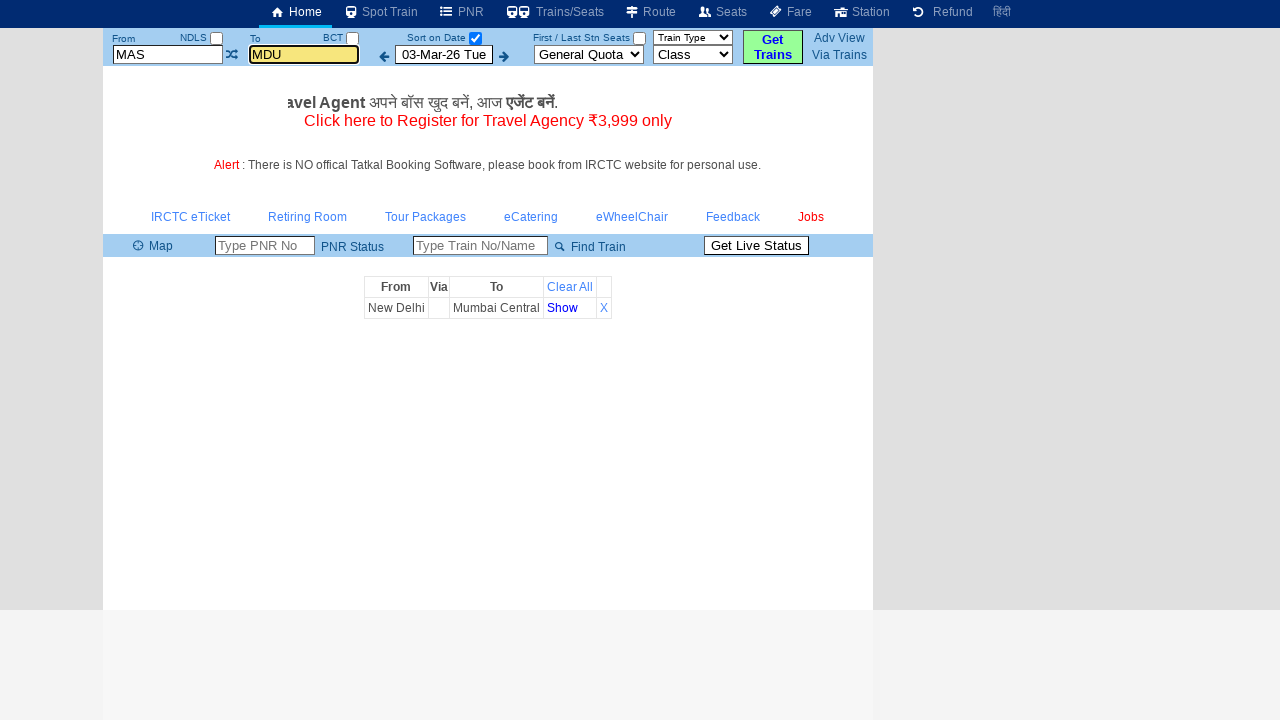

Pressed Enter to confirm 'To' station selection on #txtStationTo
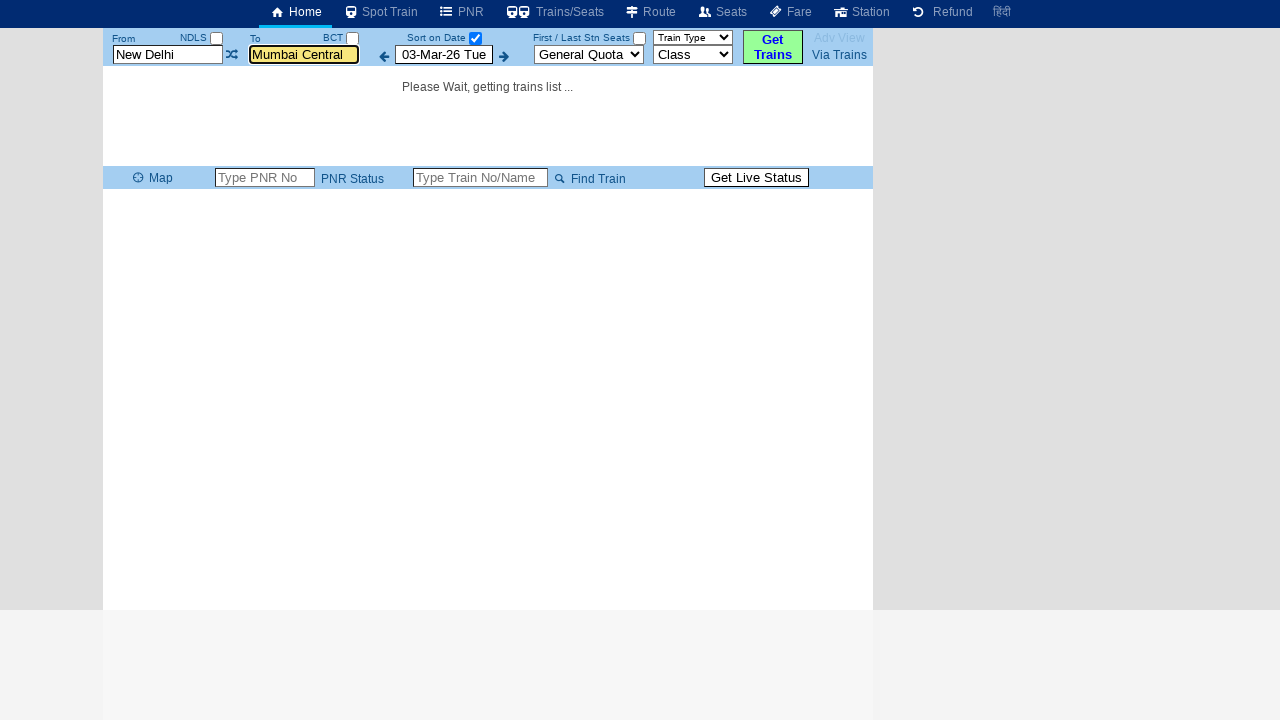

Waited 500ms for autocomplete to process 'To' station
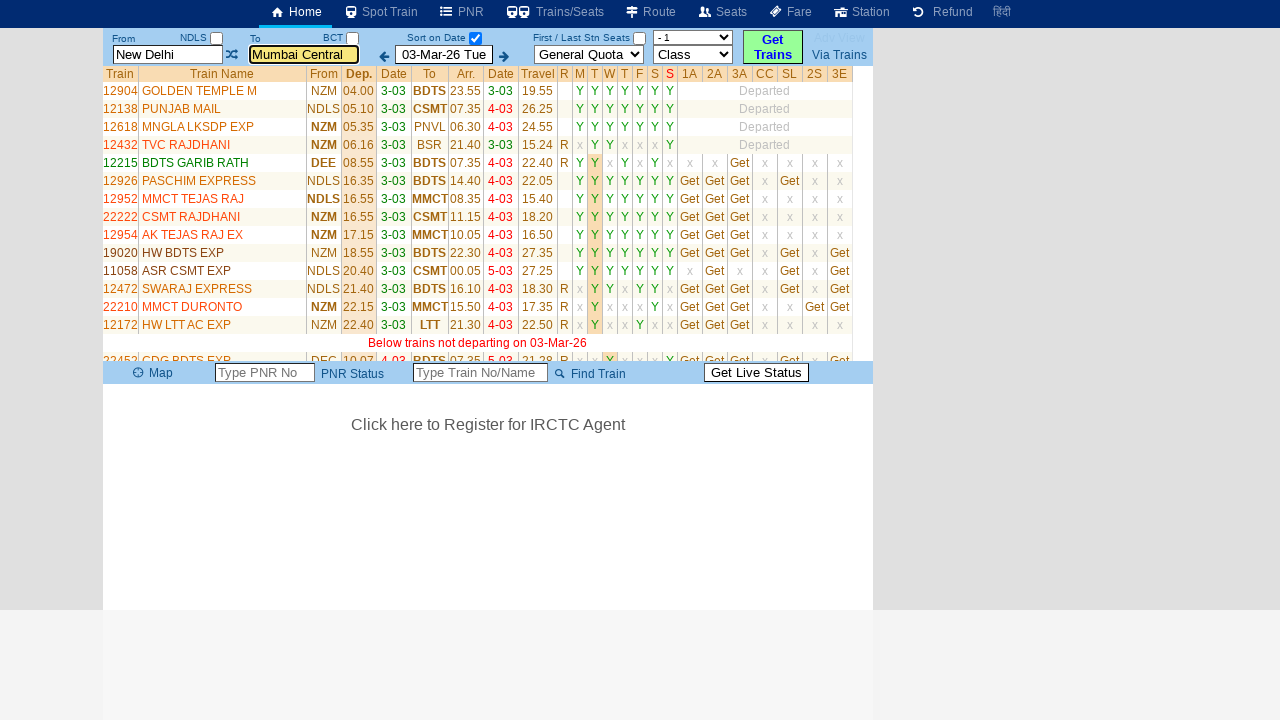

Unchecked the 'Sort on Date' checkbox at (475, 38) on #chkSelectDateOnly
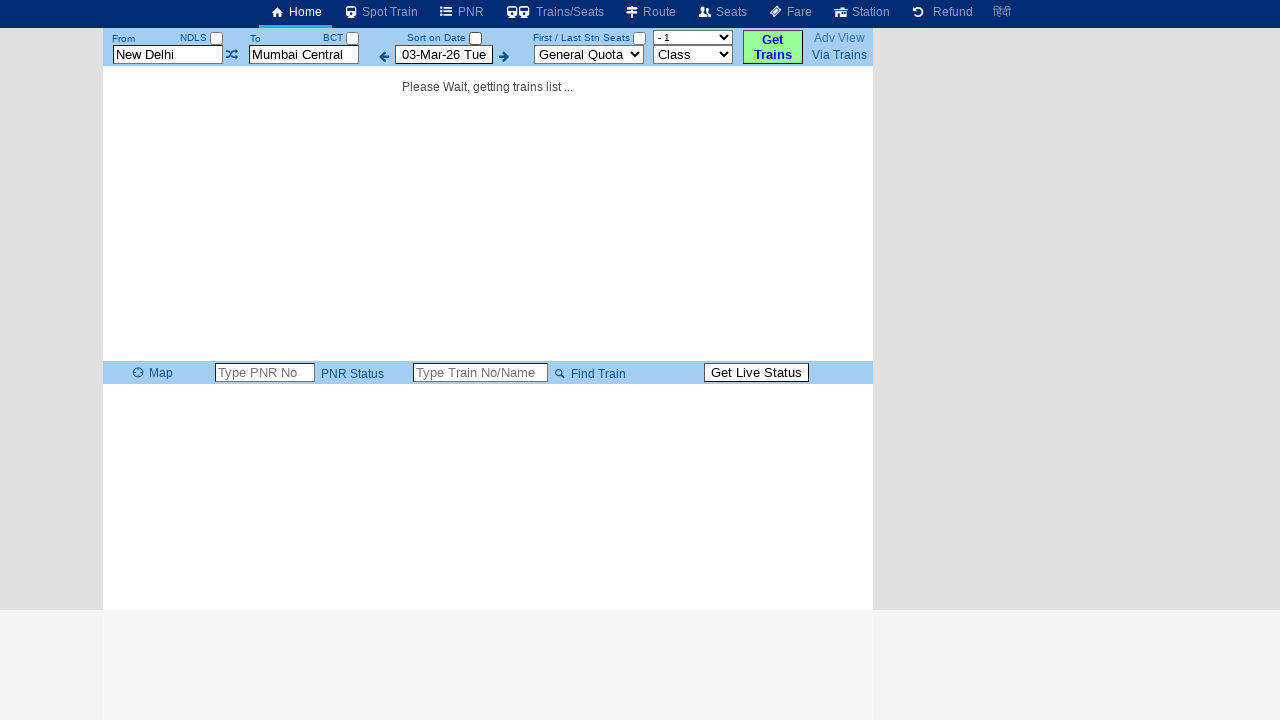

Train results table loaded with data rows
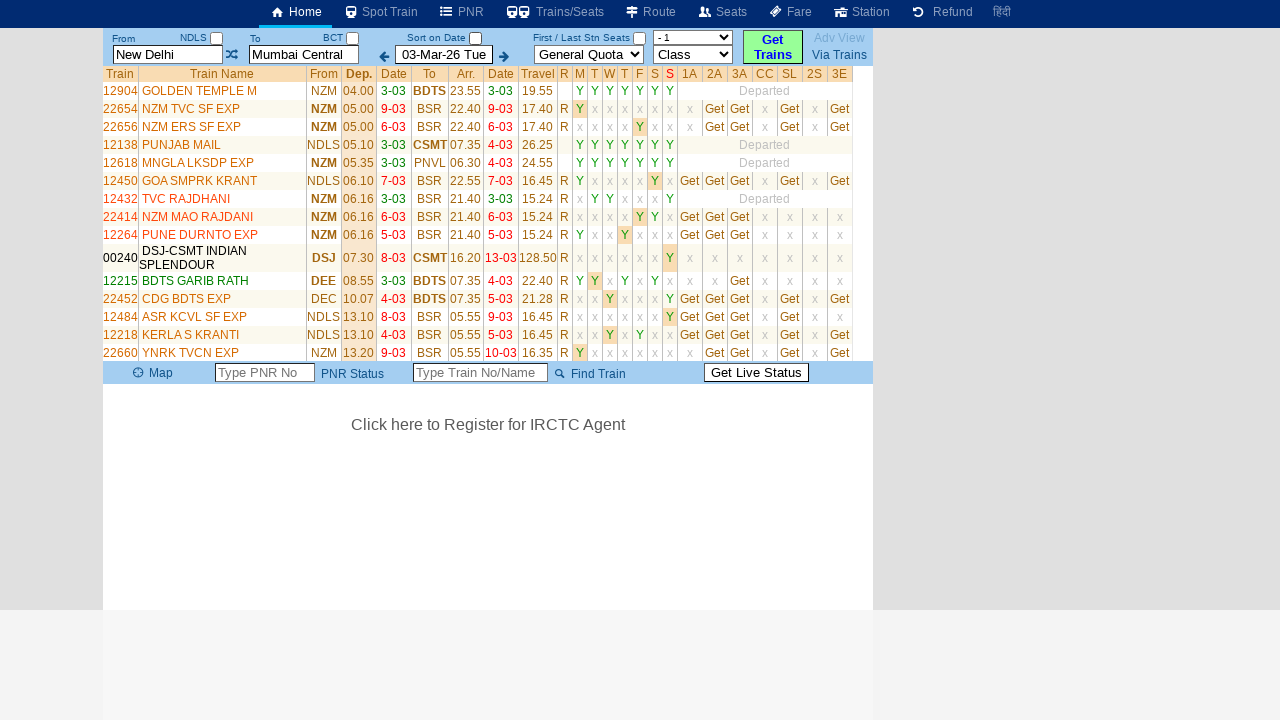

Verified first train row is visible in the results table
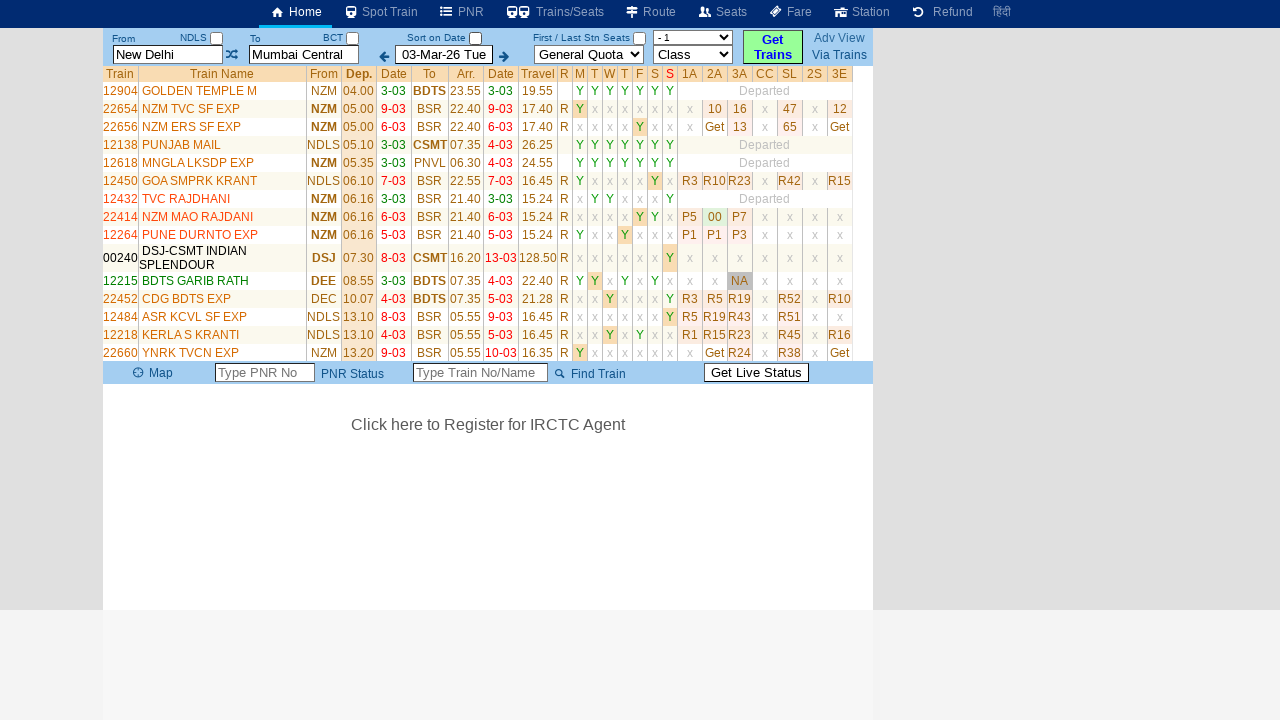

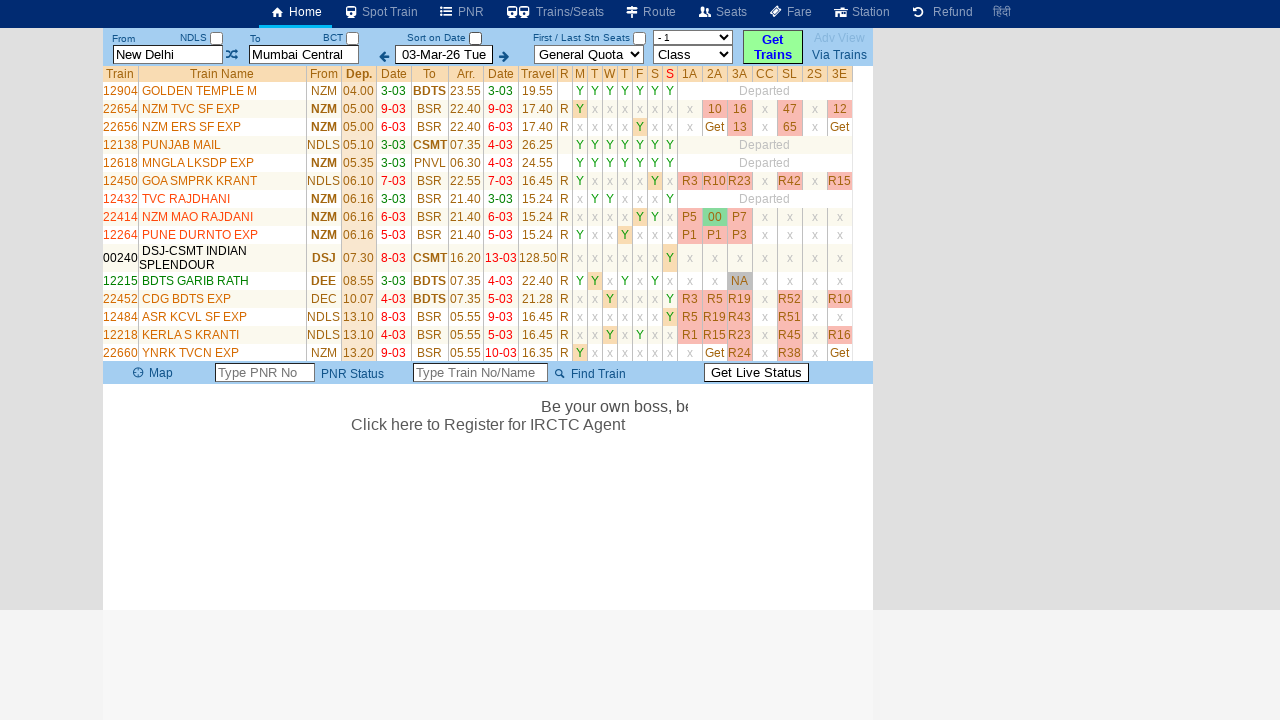